Tests a page with delayed element loading by waiting for a button to become clickable, clicking it, and verifying a success message appears

Starting URL: http://suninjuly.github.io/wait2.html

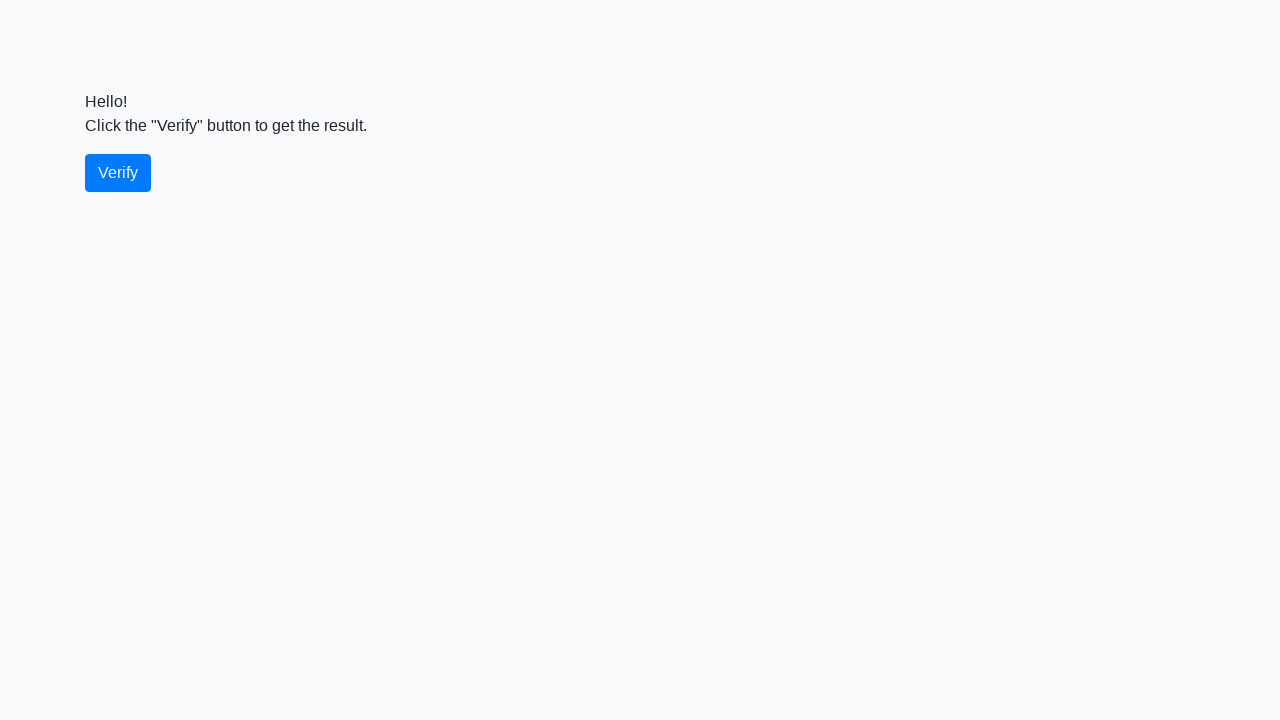

Navigated to wait2.html page
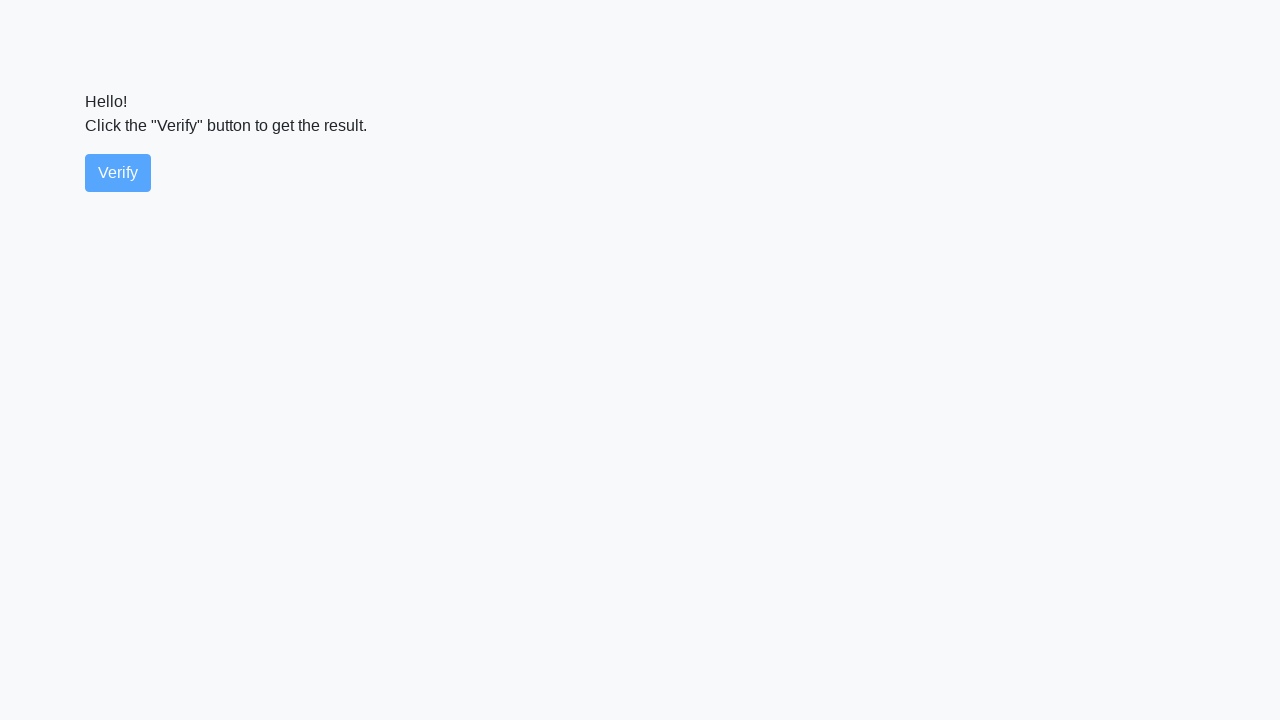

Waited for verify button to become visible
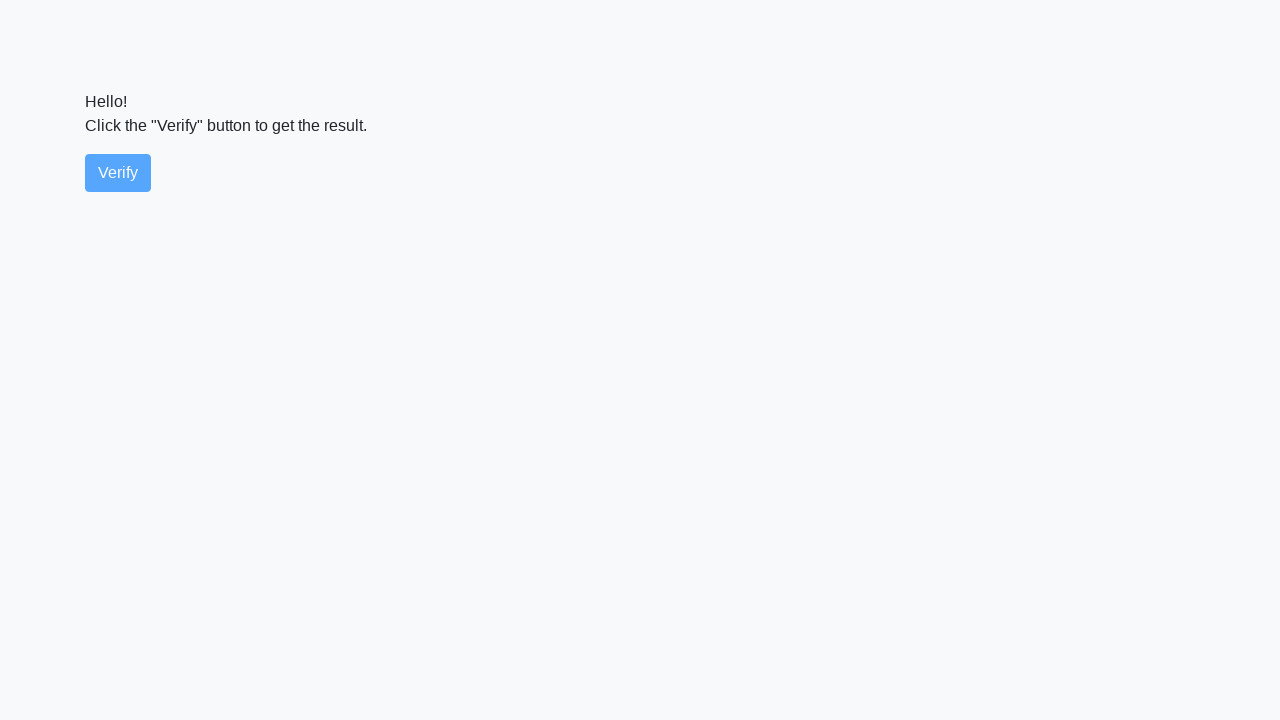

Clicked the verify button at (118, 173) on #verify
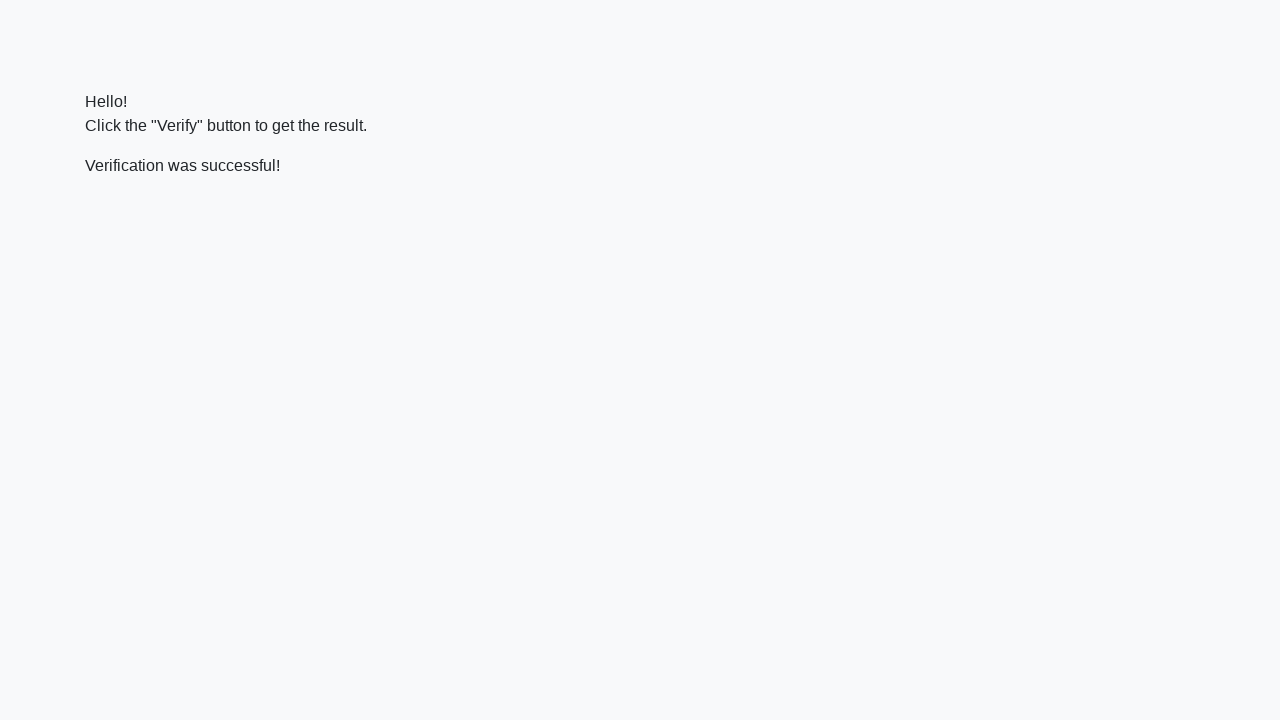

Waited for success message to appear
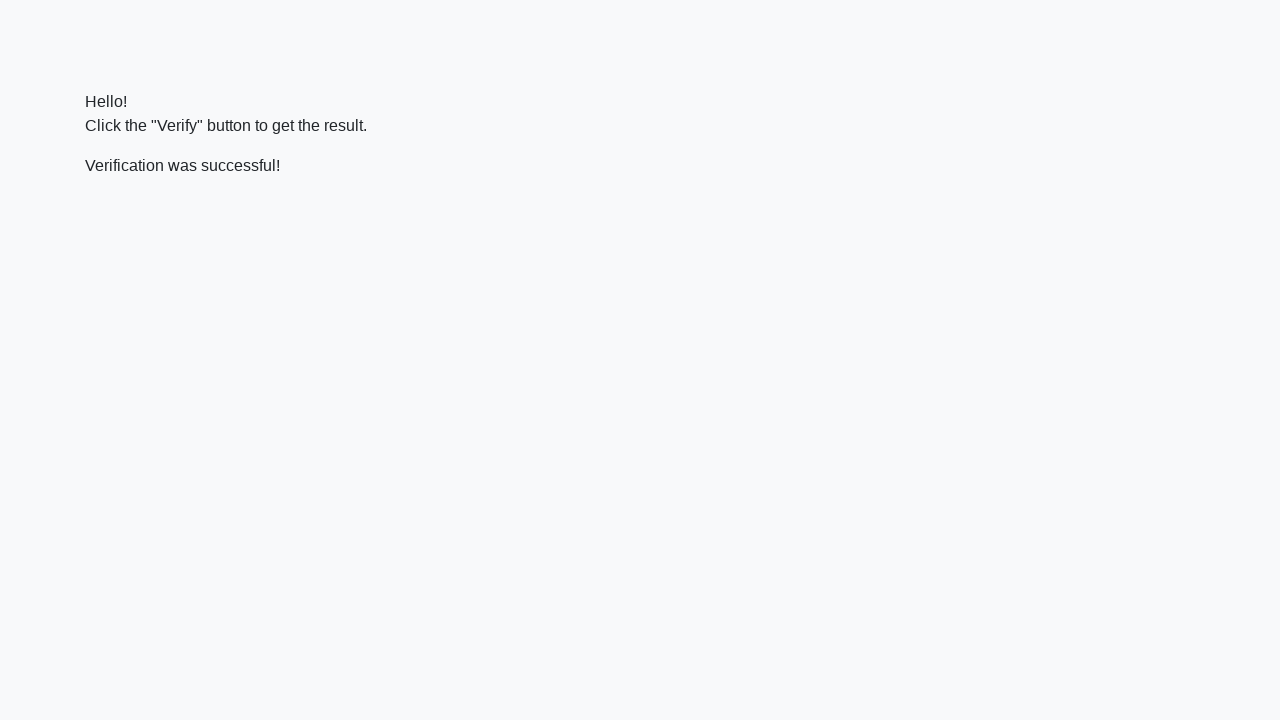

Located the success message element
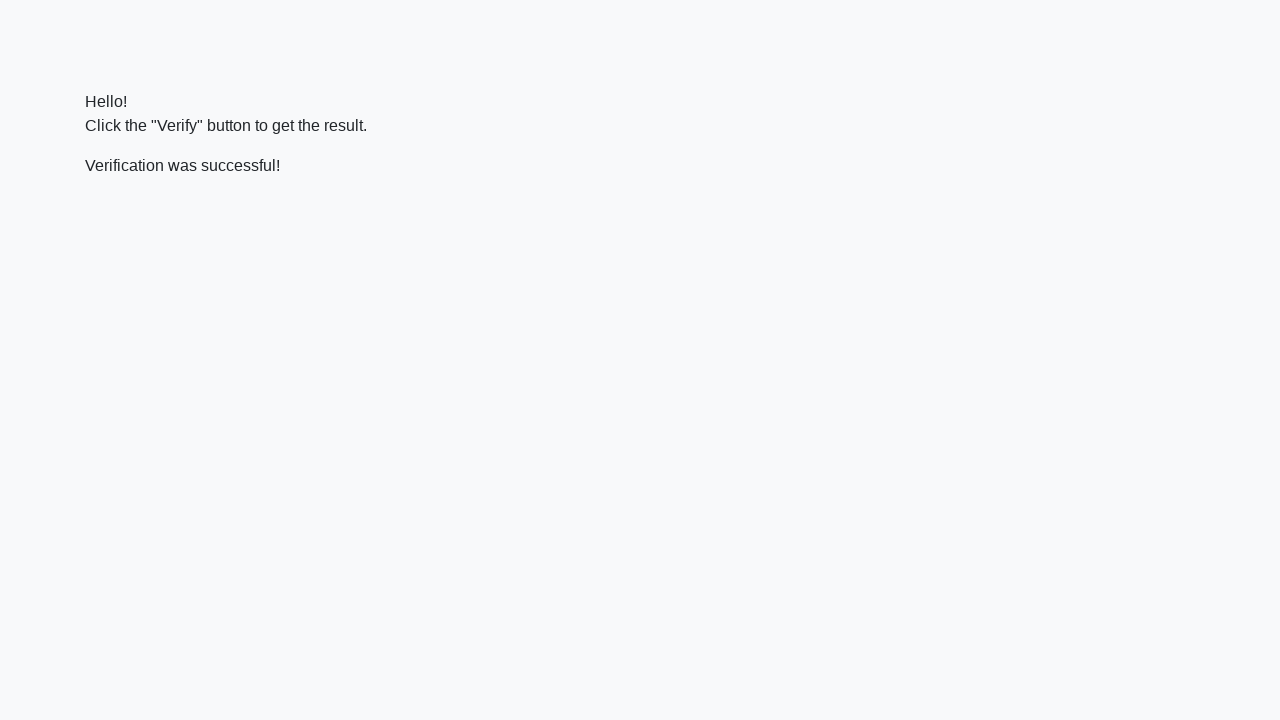

Verified that success message contains 'successful'
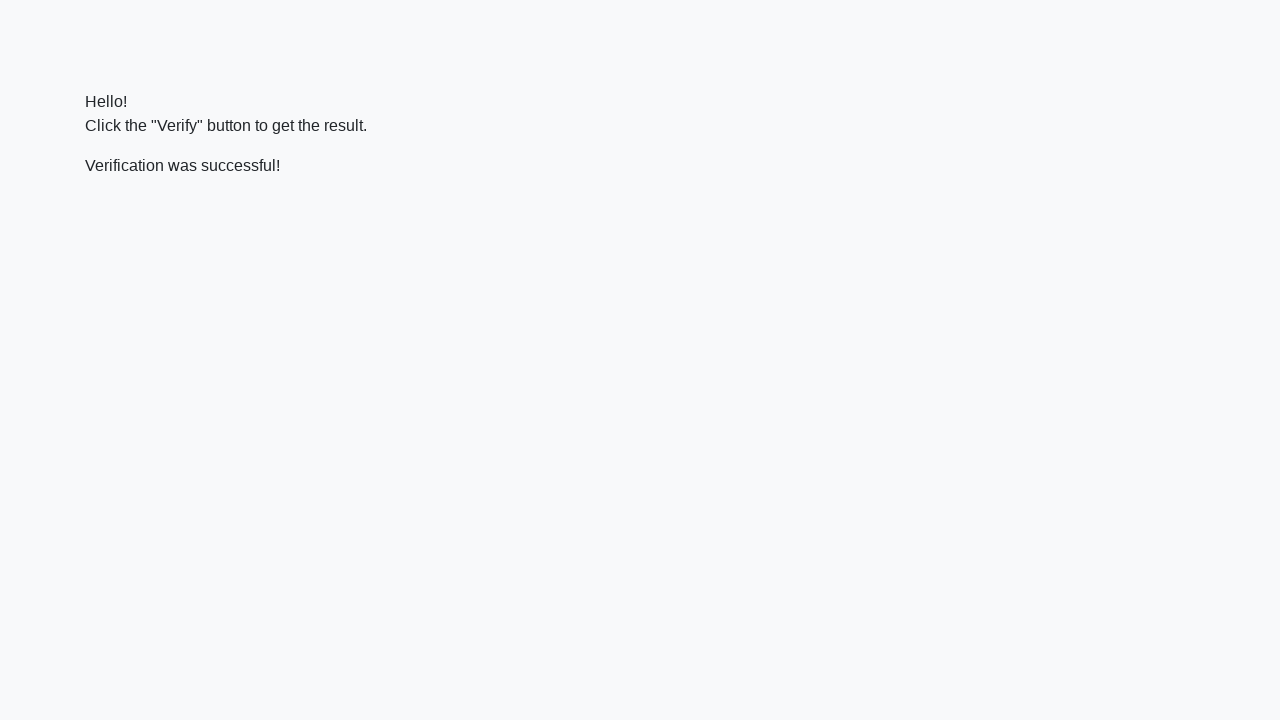

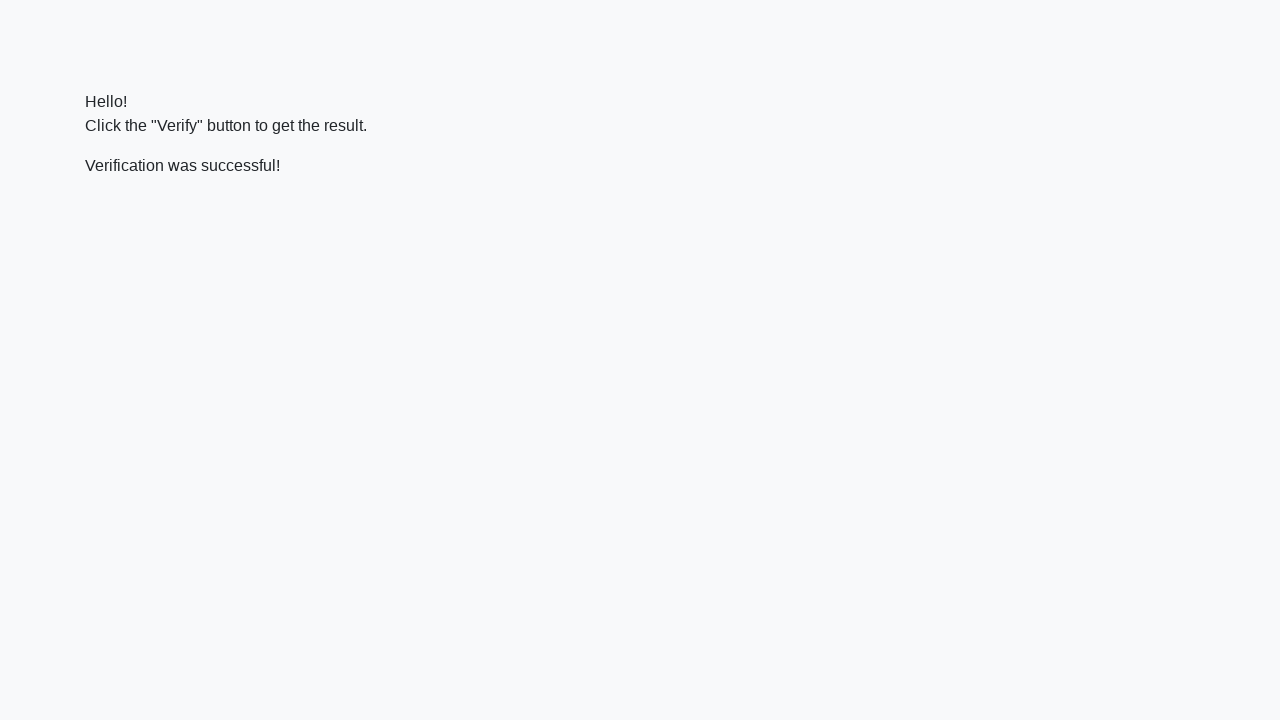